Tests browser forward navigation by going to another site, navigating back, then navigating forward again.

Starting URL: https://store.steampowered.com/?l=russian

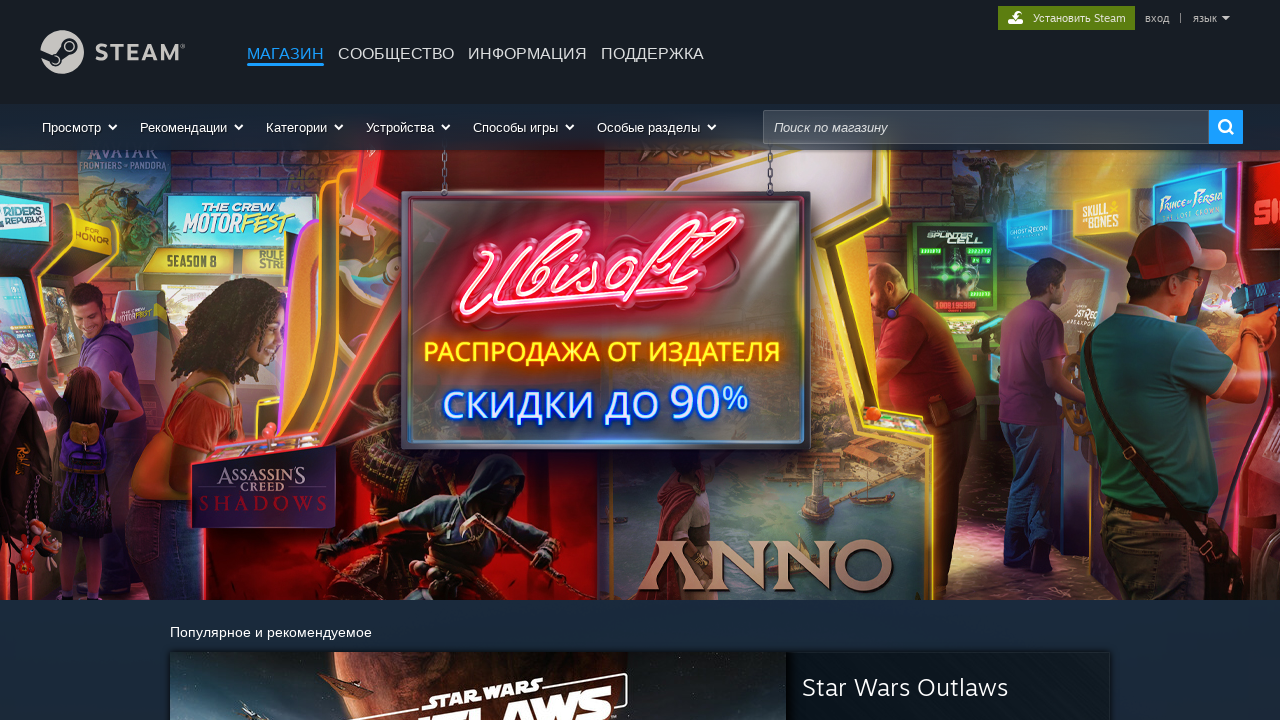

Navigated to Steam store (Russian version)
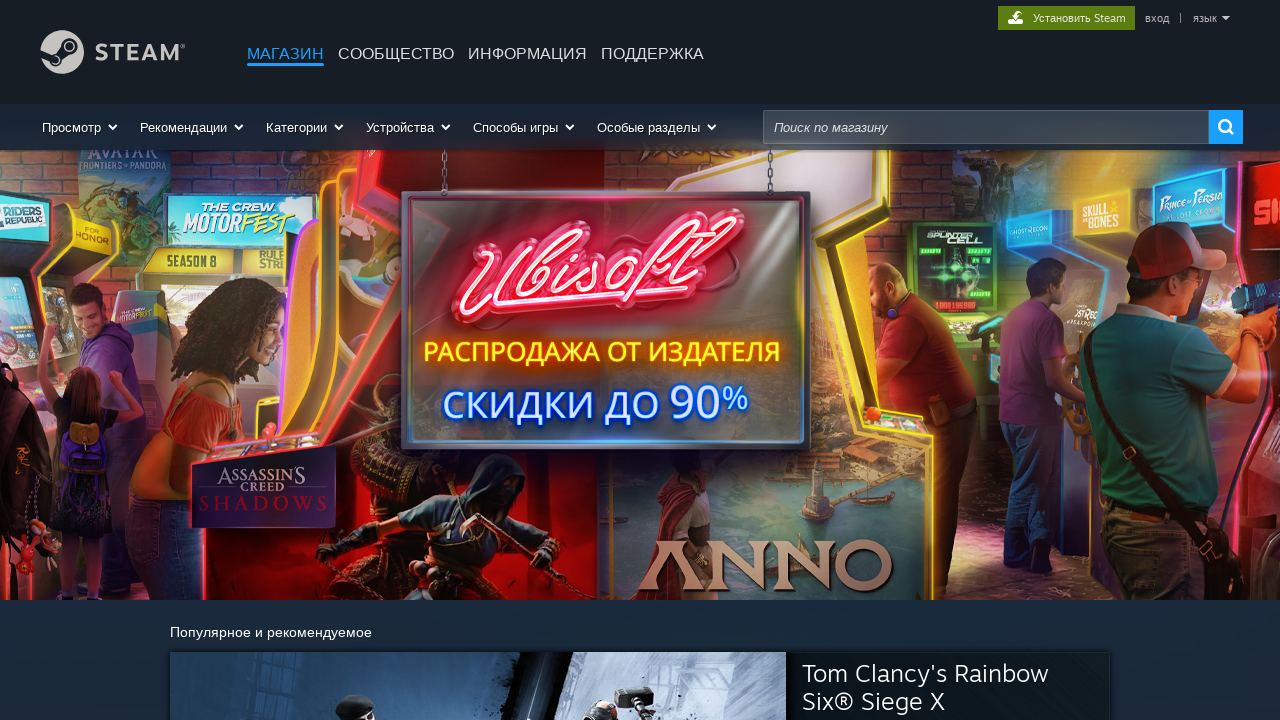

Navigated to button-one.ru
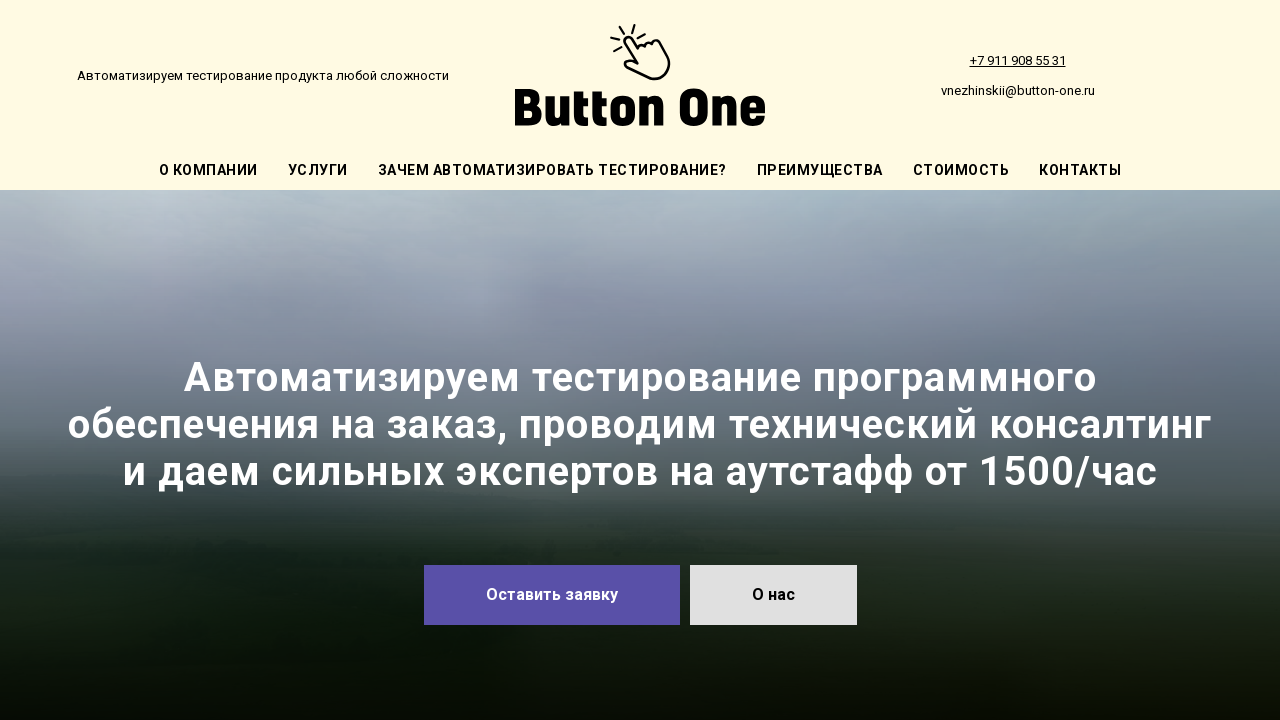

Navigated back to Steam store
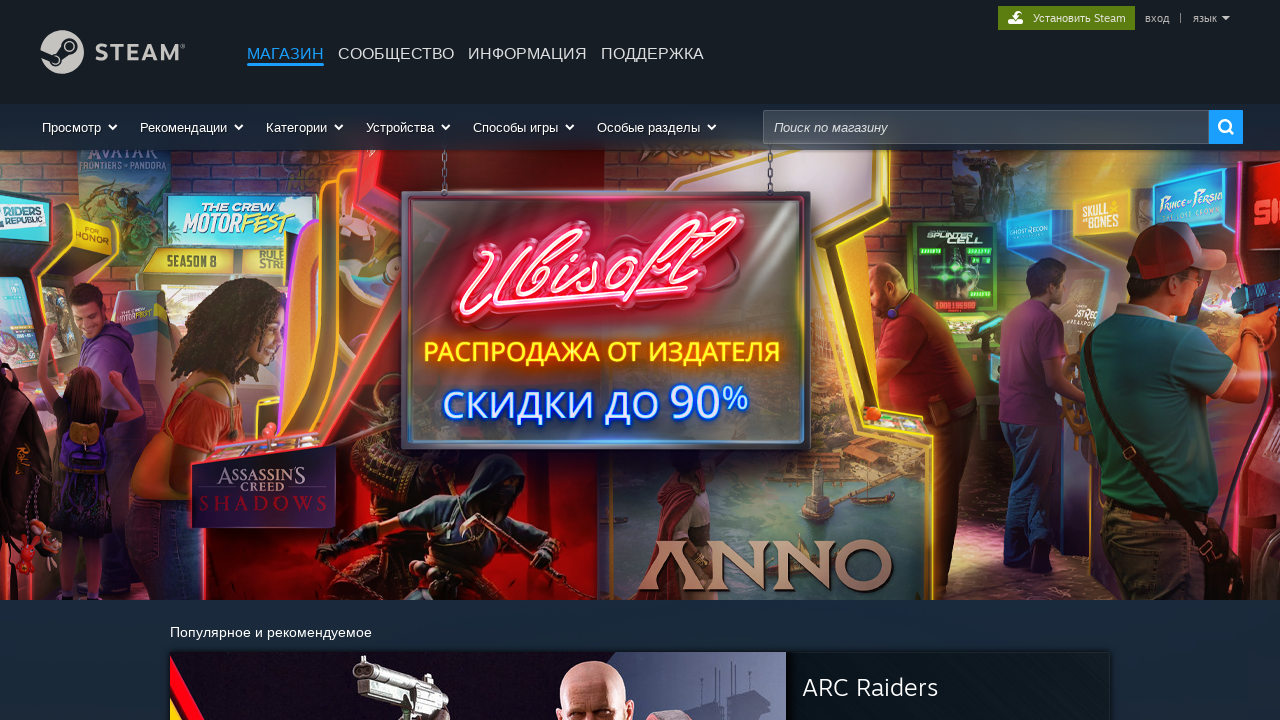

Navigated forward to button-one.ru
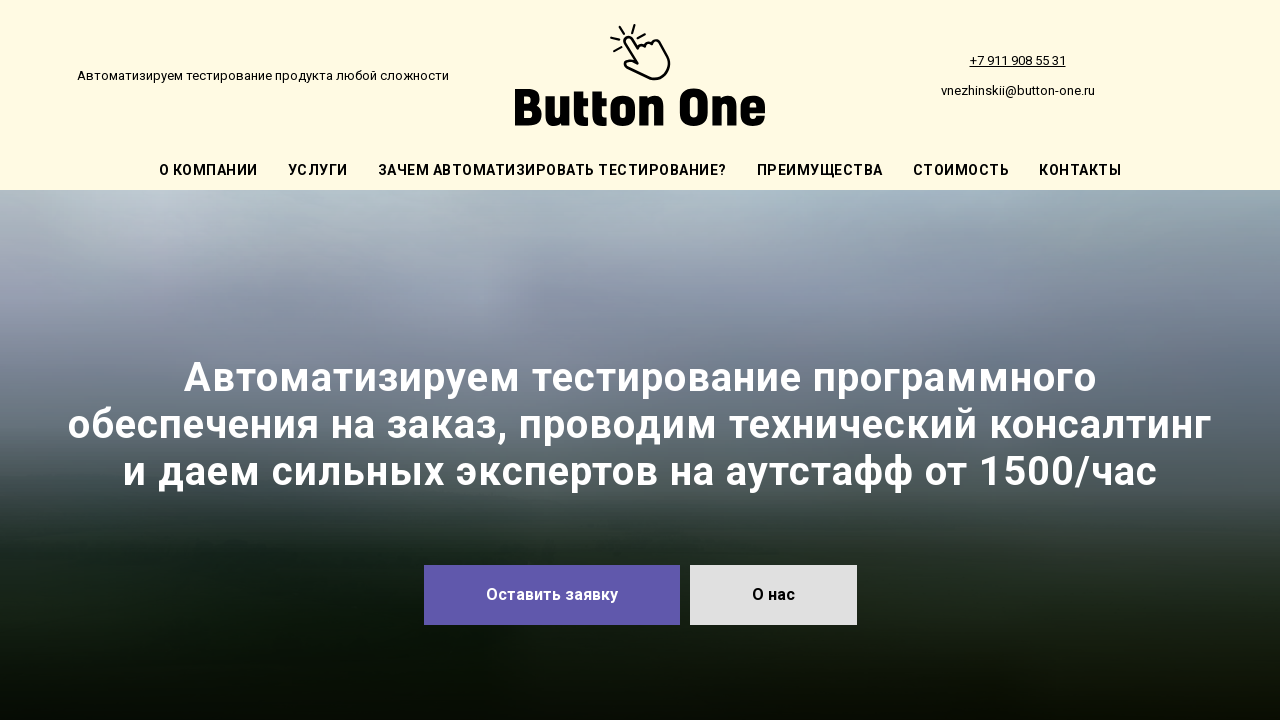

Verified current URL is button-one.ru
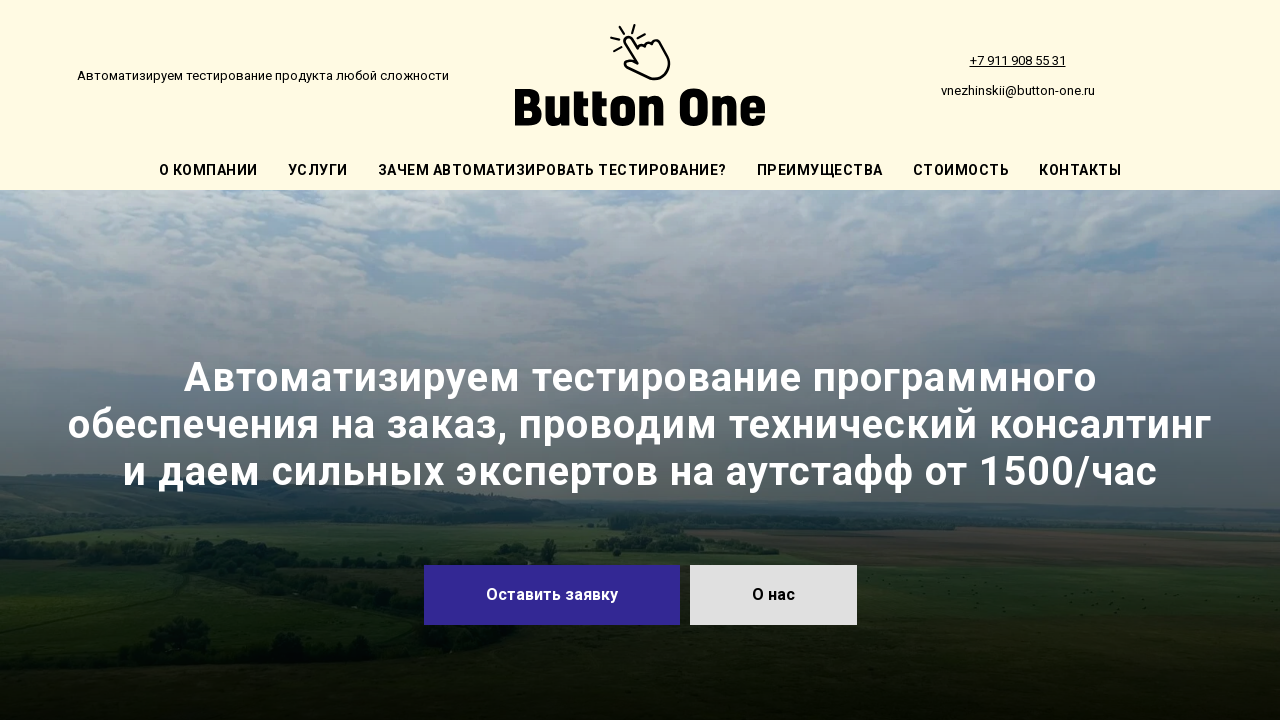

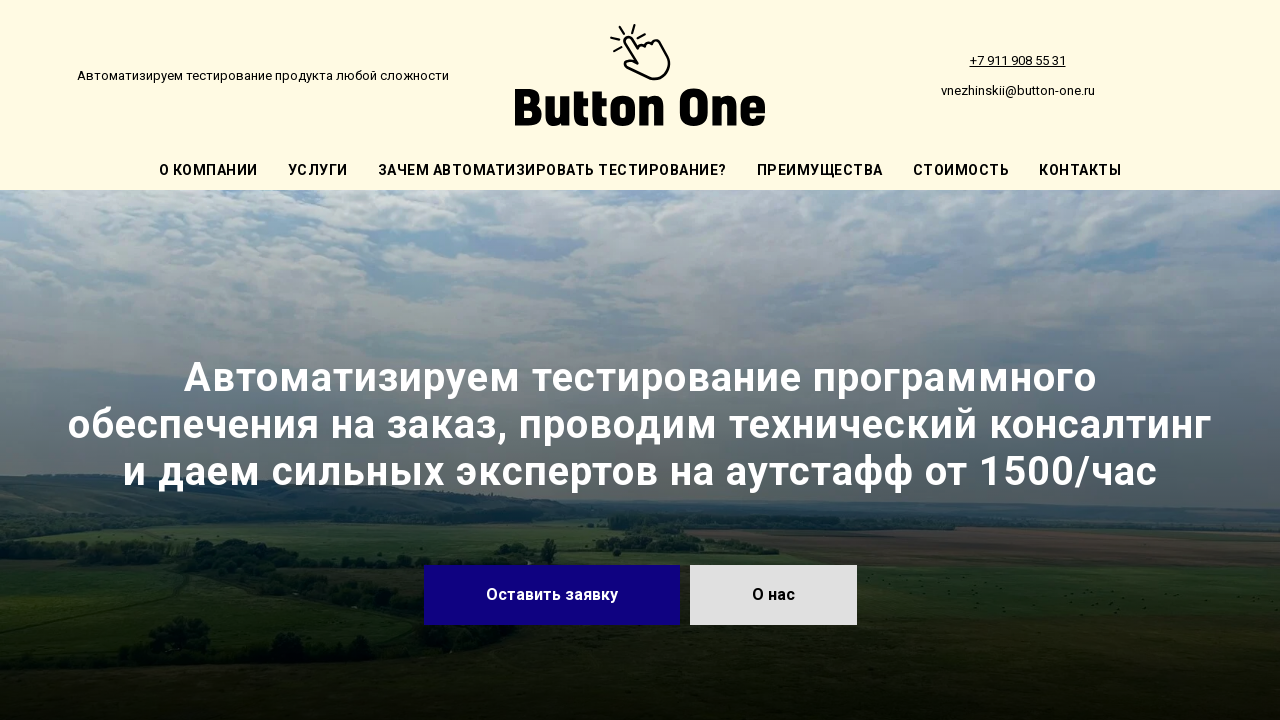